Tests the full registration form by filling all fields with valid data and submitting

Starting URL: https://www.sharelane.com/cgi-bin/register.py?page=1&zip_code=222222

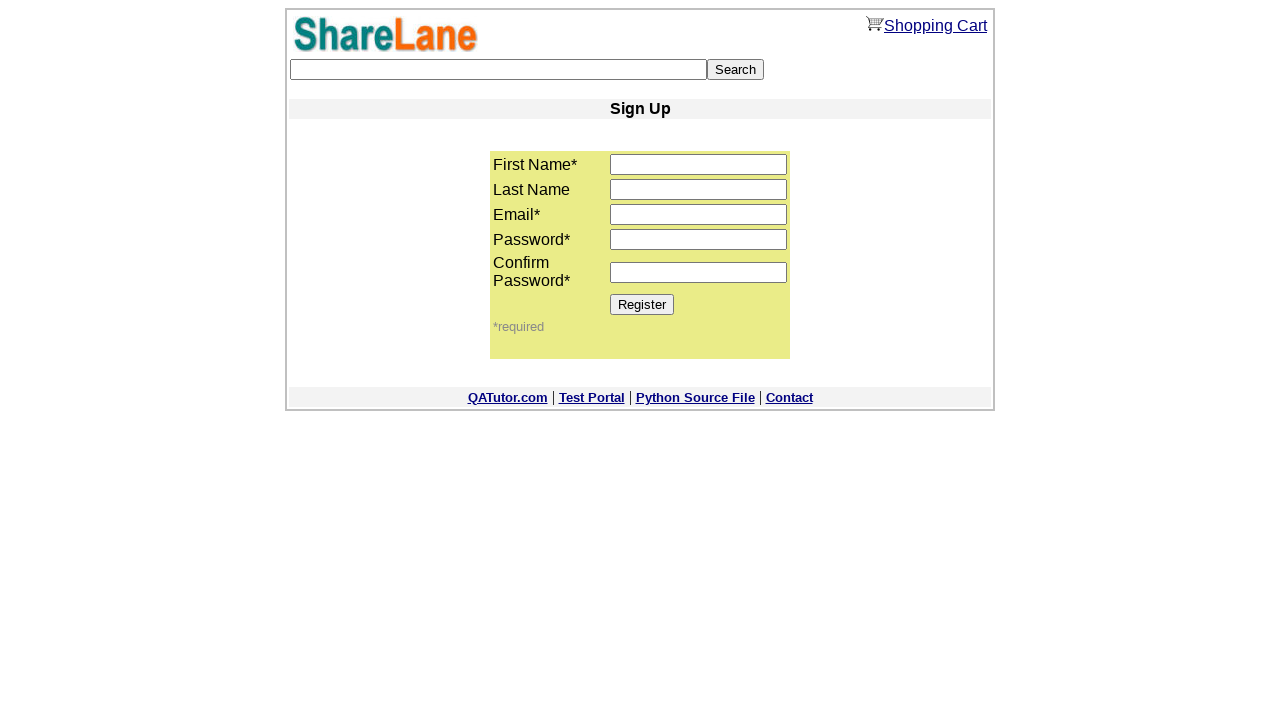

Filled first name field with 'Nat' on input[name='first_name']
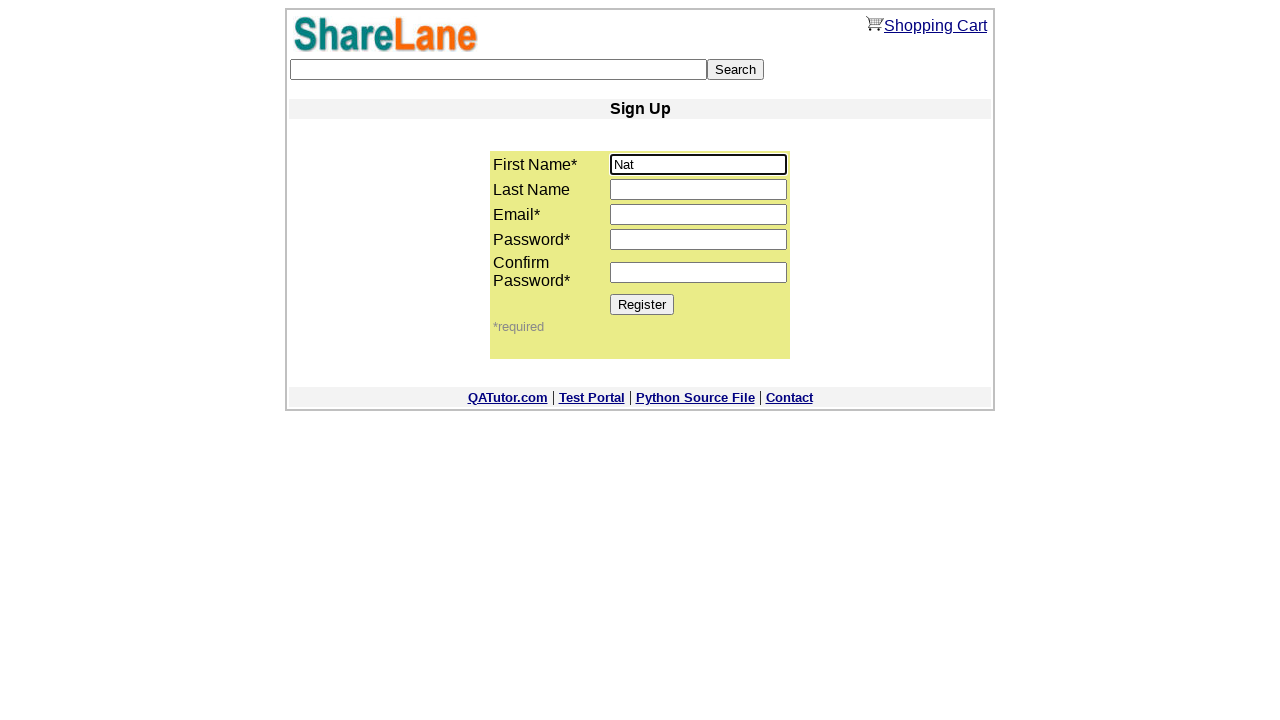

Filled last name field with 'Voitcehovich' on input[name='last_name']
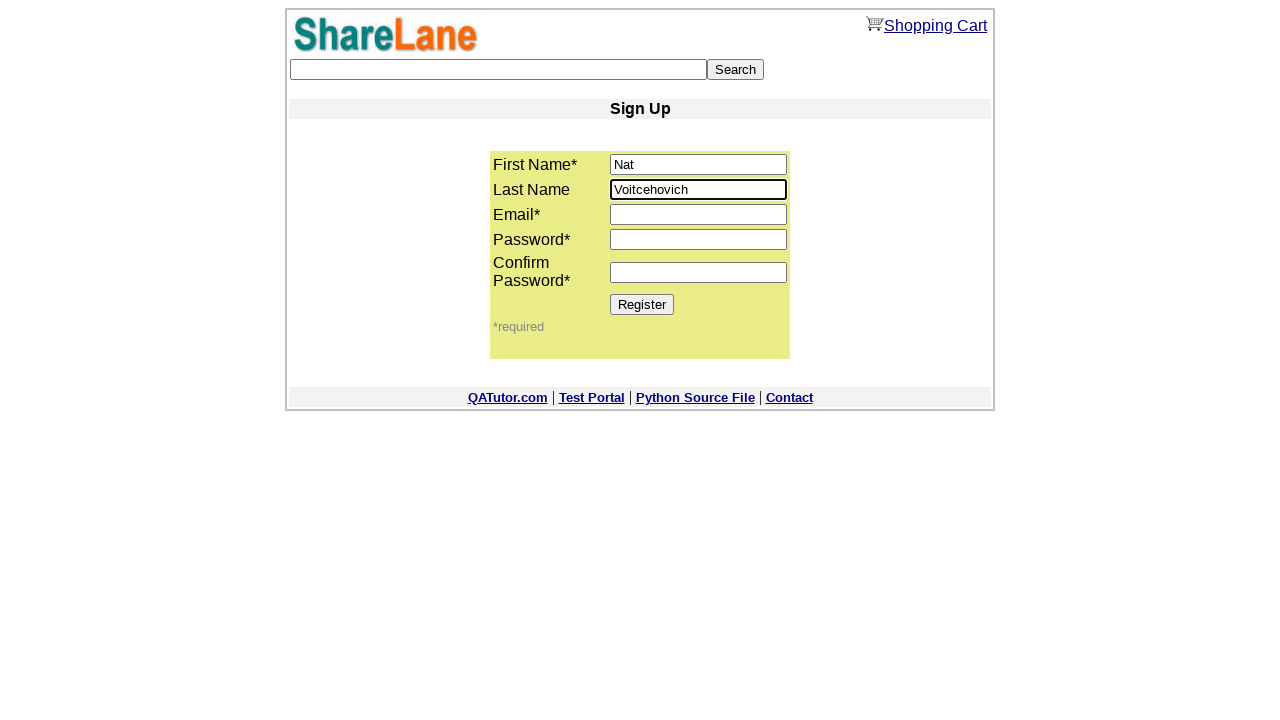

Filled email field with 'nat@yandex.ru' on input[name='email']
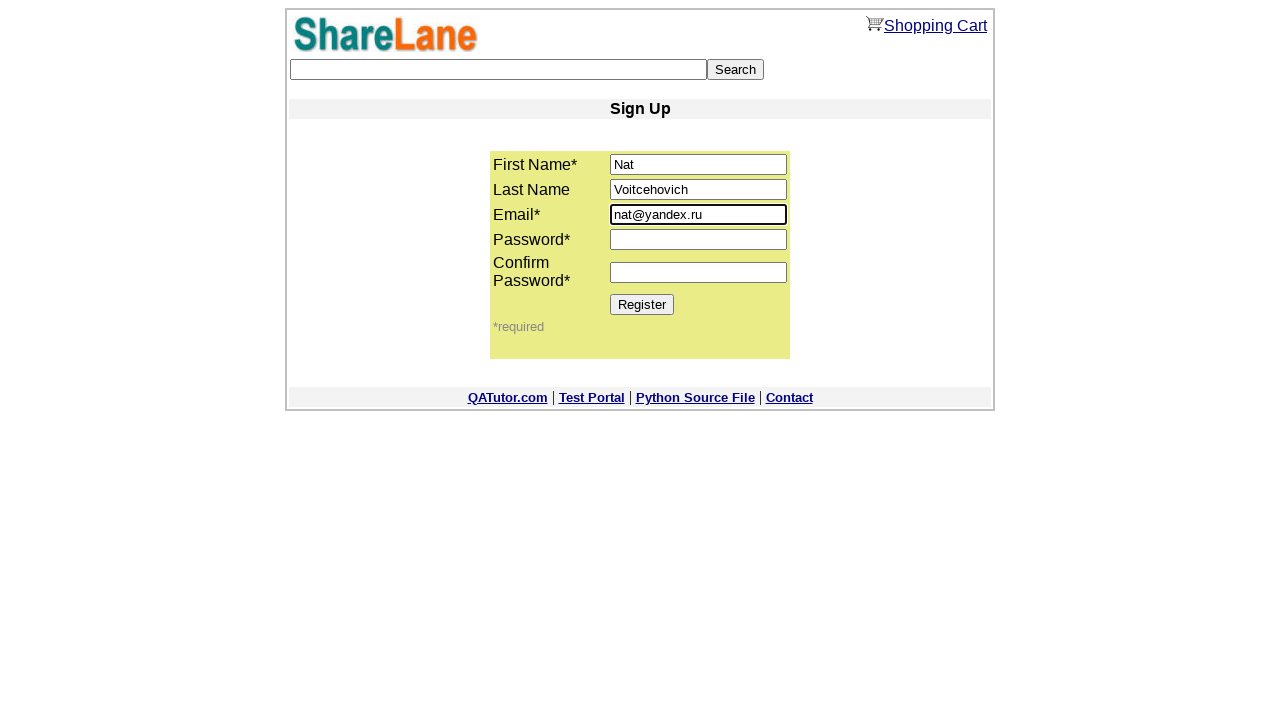

Filled password field with '123456' on input[name='password1']
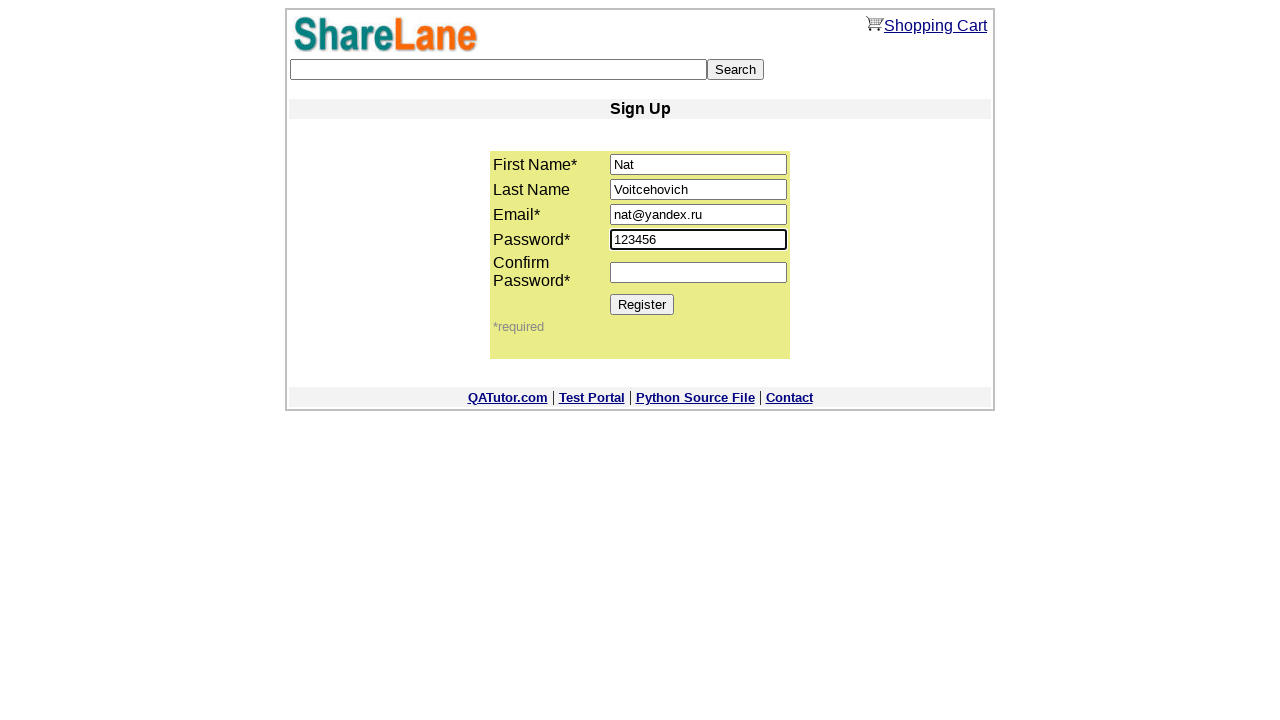

Filled password confirmation field with '123456' on input[name='password2']
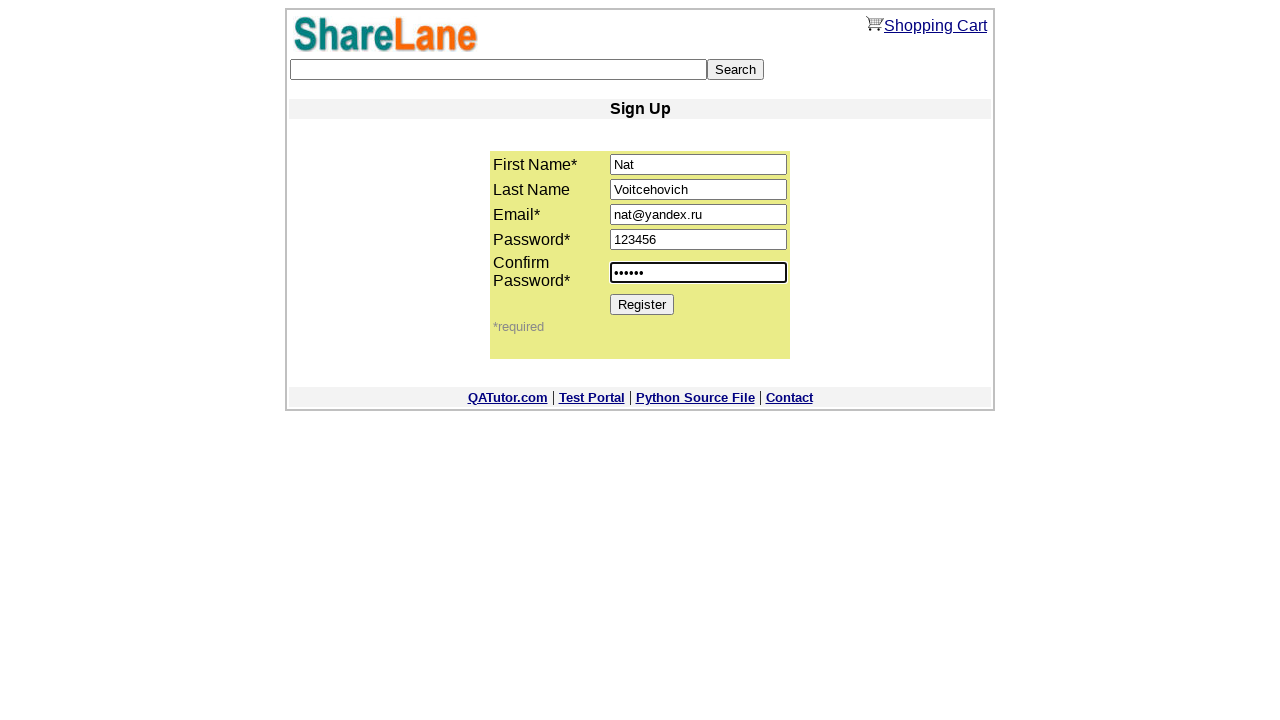

Clicked Register button to submit the form at (642, 304) on xpath=//*[@value='Register']
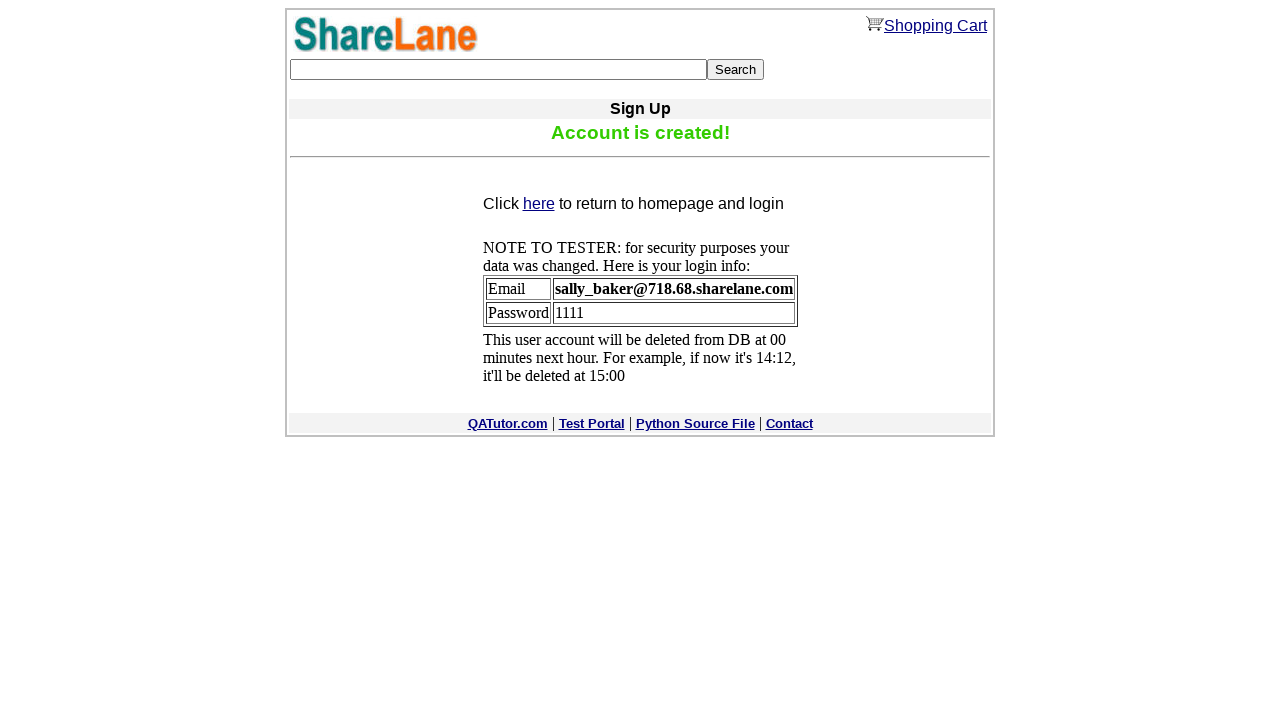

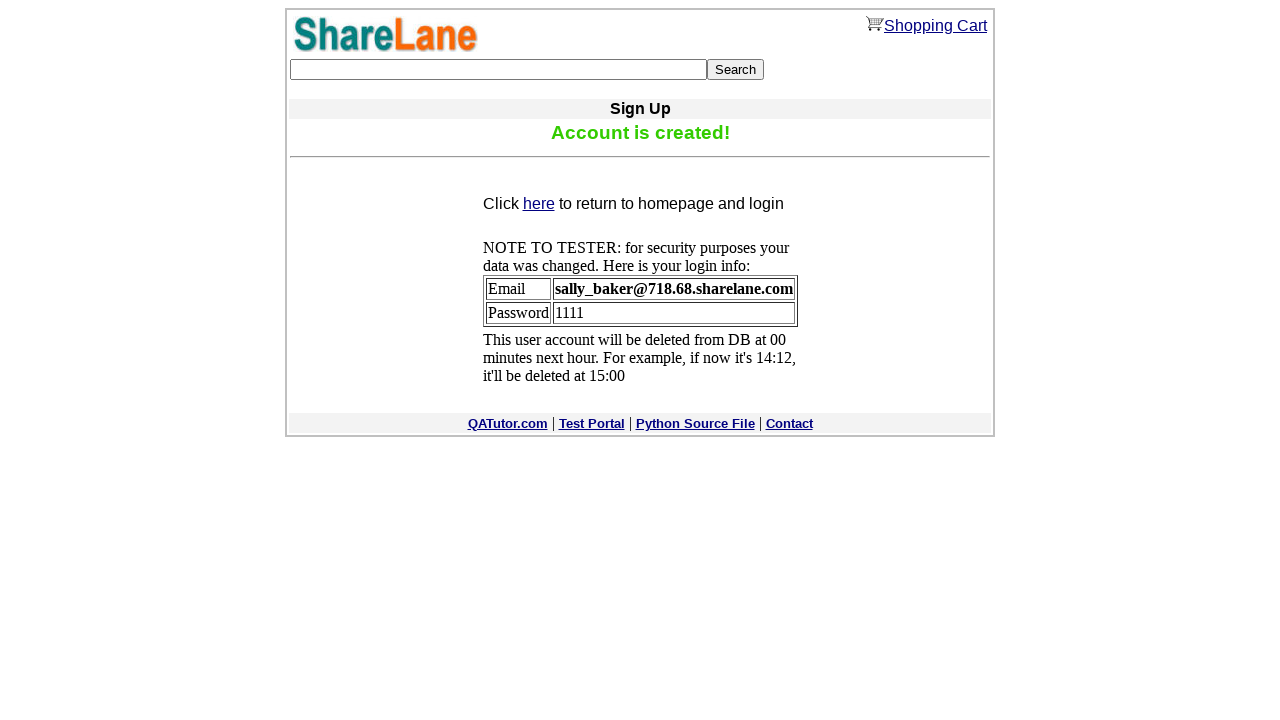